Tests the search functionality on Python.org by entering "pycon" in the search box and submitting the search form using the Enter key.

Starting URL: http://www.python.org

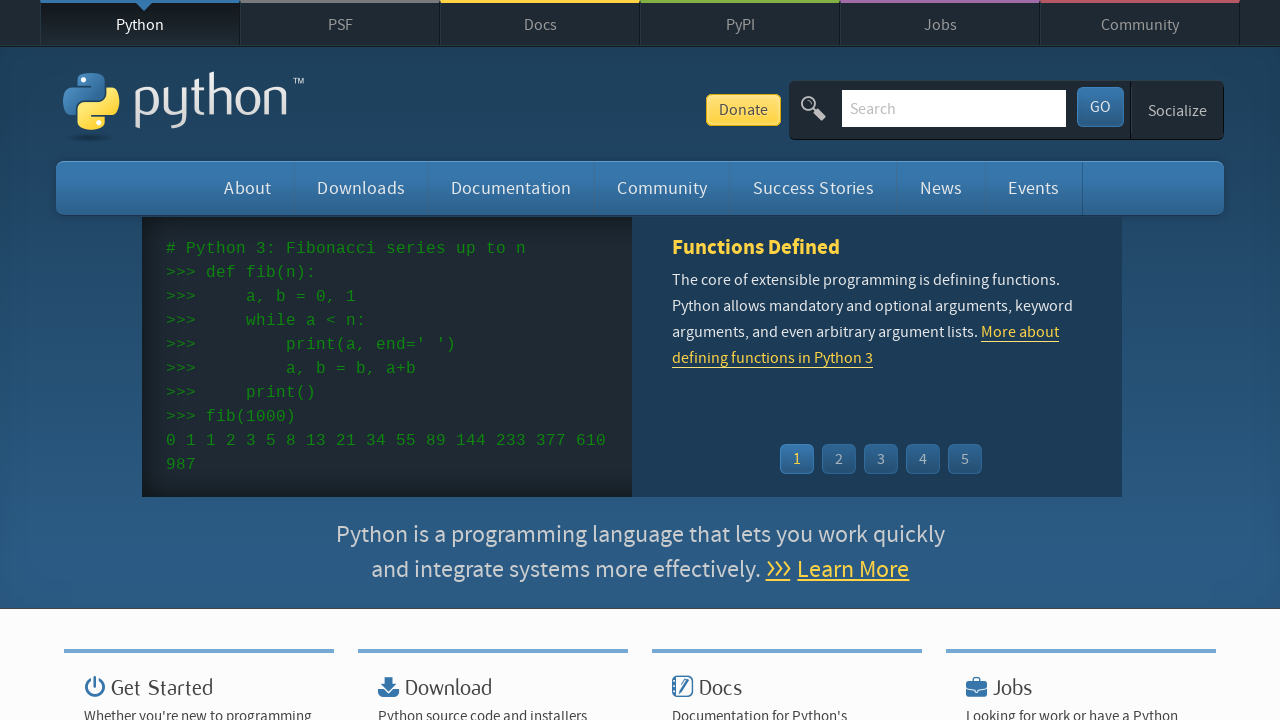

Verified page title contains 'Python'
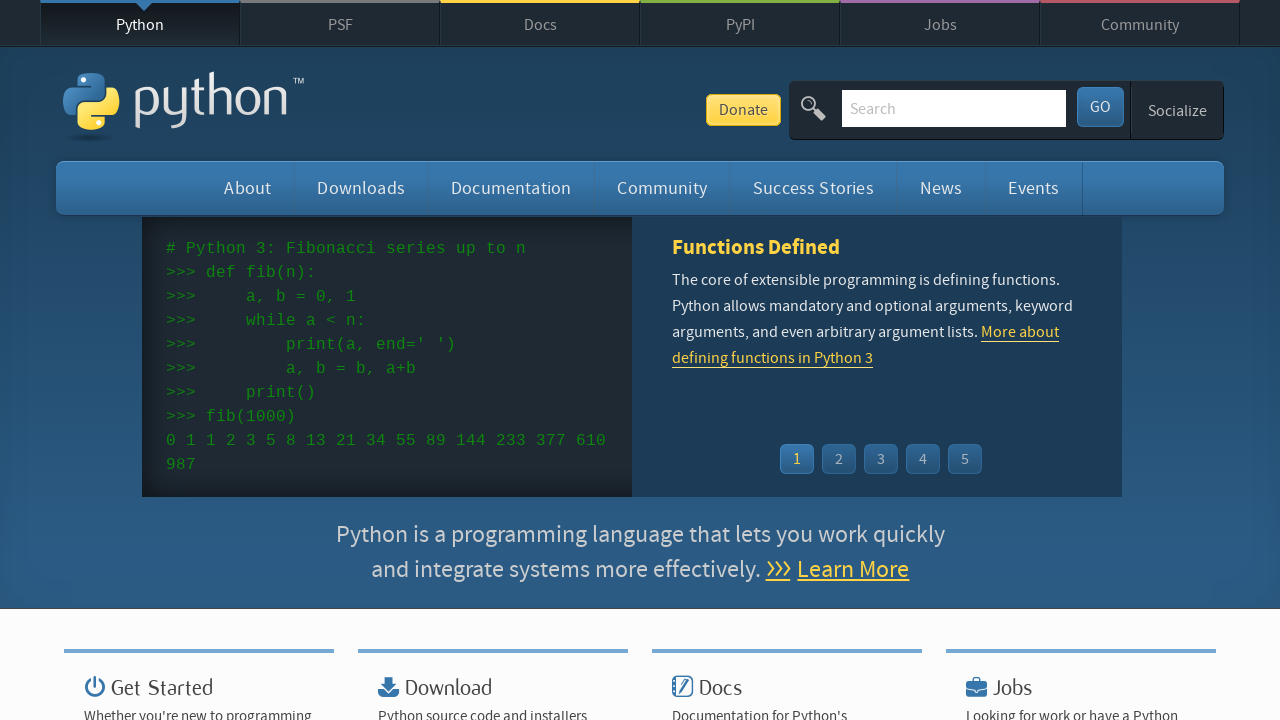

Cleared the search box on input[name='q']
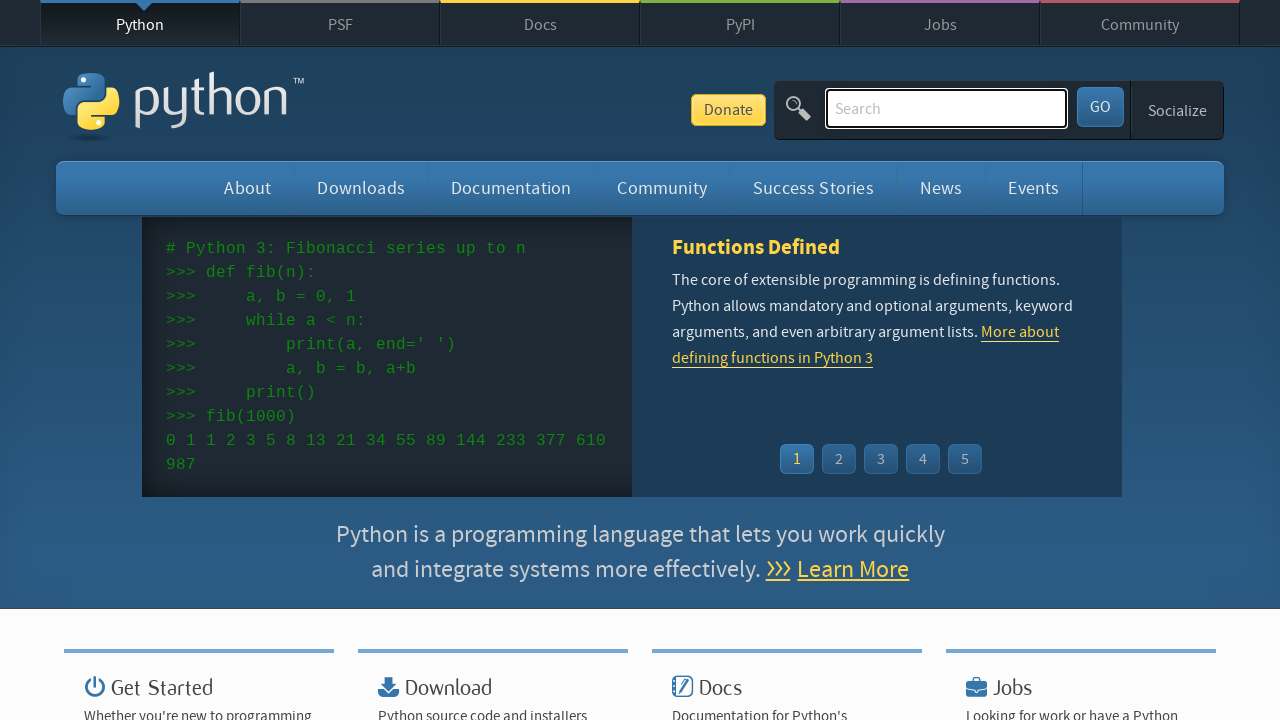

Filled search box with 'pycon' on input[name='q']
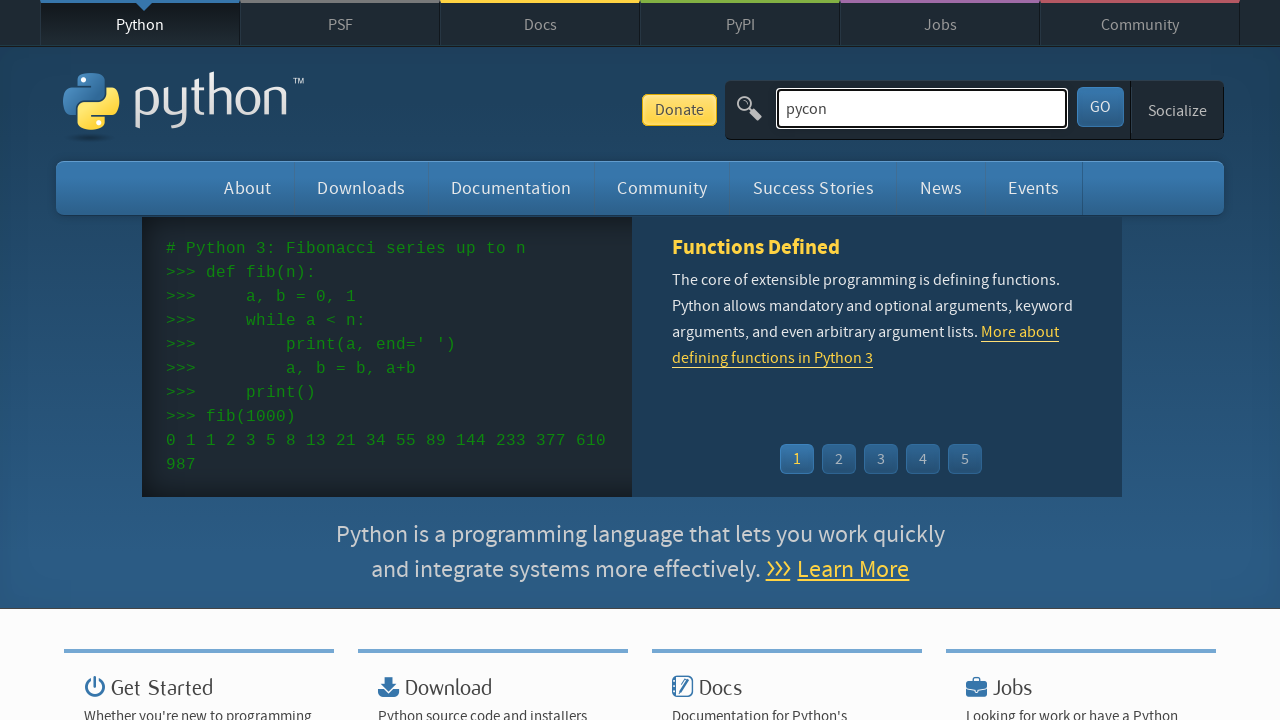

Pressed Enter to submit search form on input[name='q']
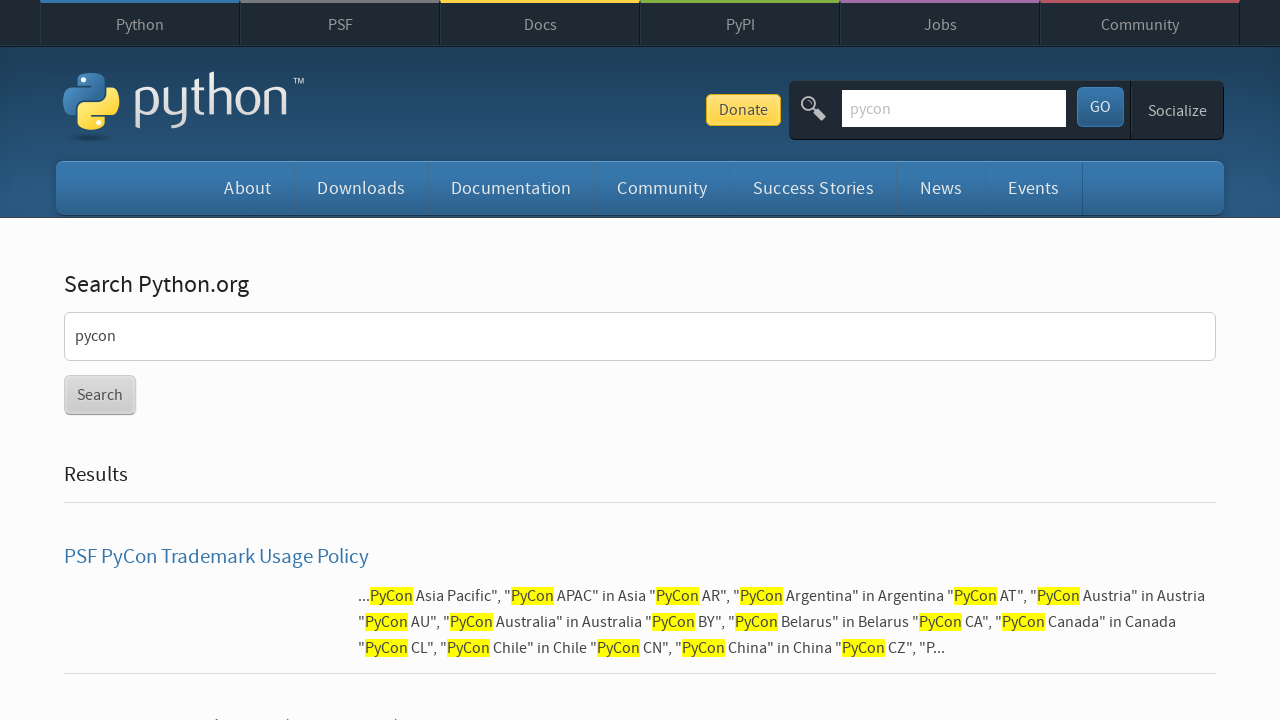

Search results page loaded successfully
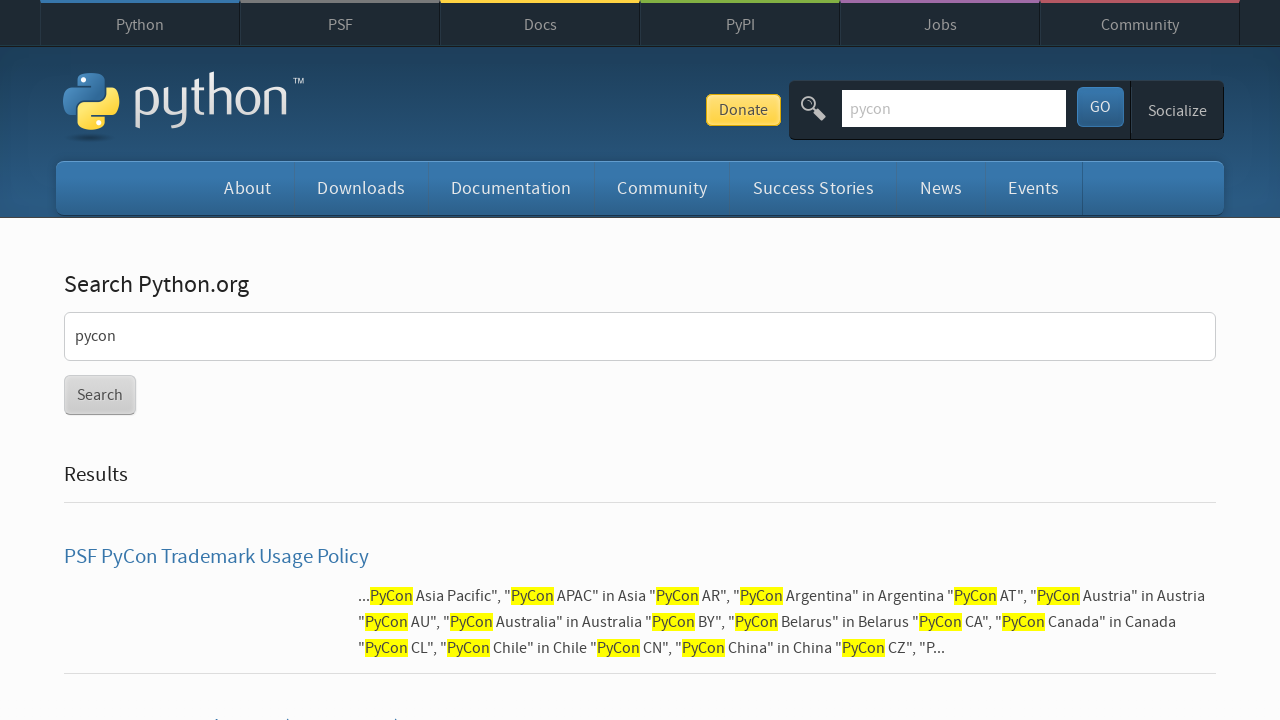

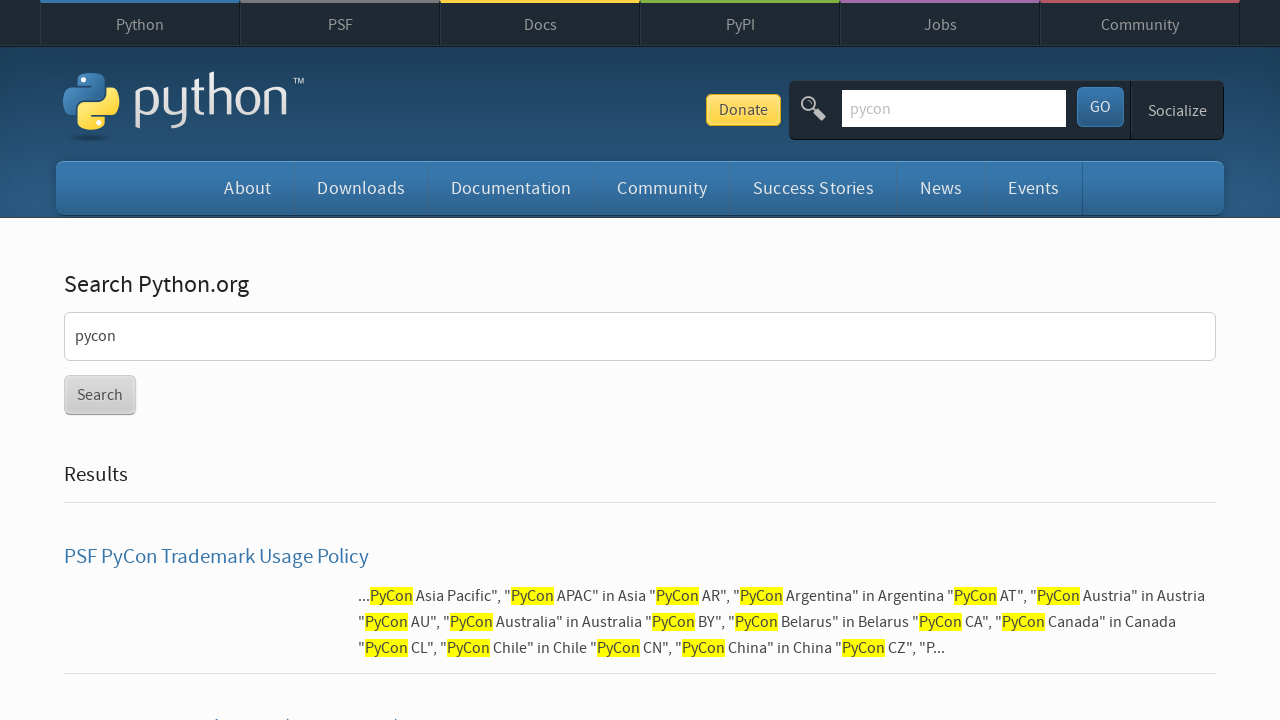